Tests multiple window handling by storing the original window reference, clicking a link to open a new window, finding the new window handle by comparing against the original, and verifying page titles when switching between windows.

Starting URL: https://the-internet.herokuapp.com/windows

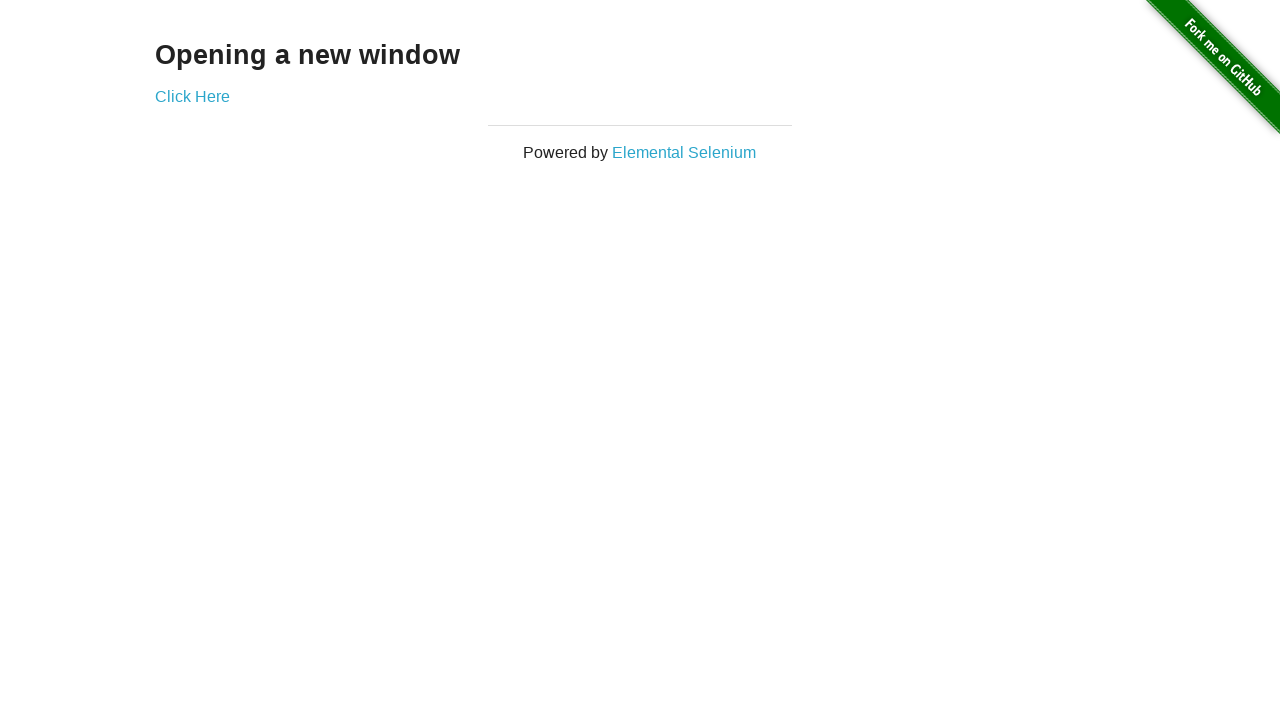

Stored reference to original window
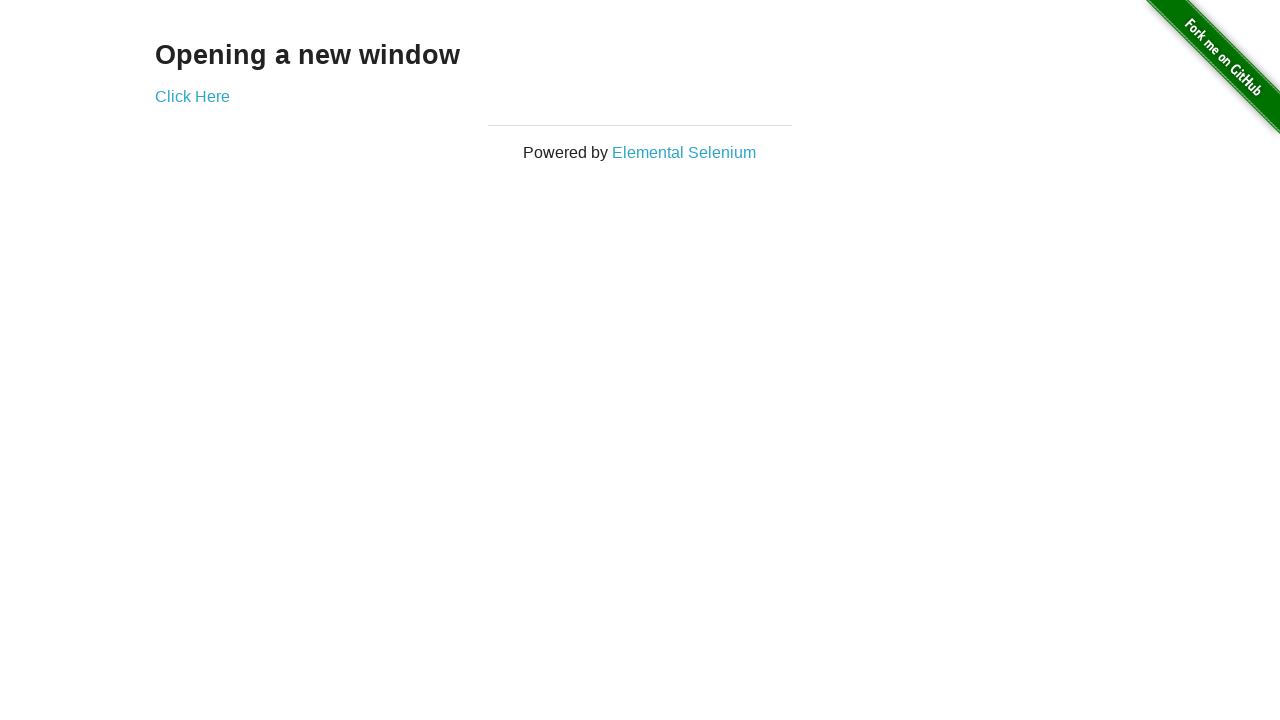

Clicked link to open new window at (192, 96) on .example a
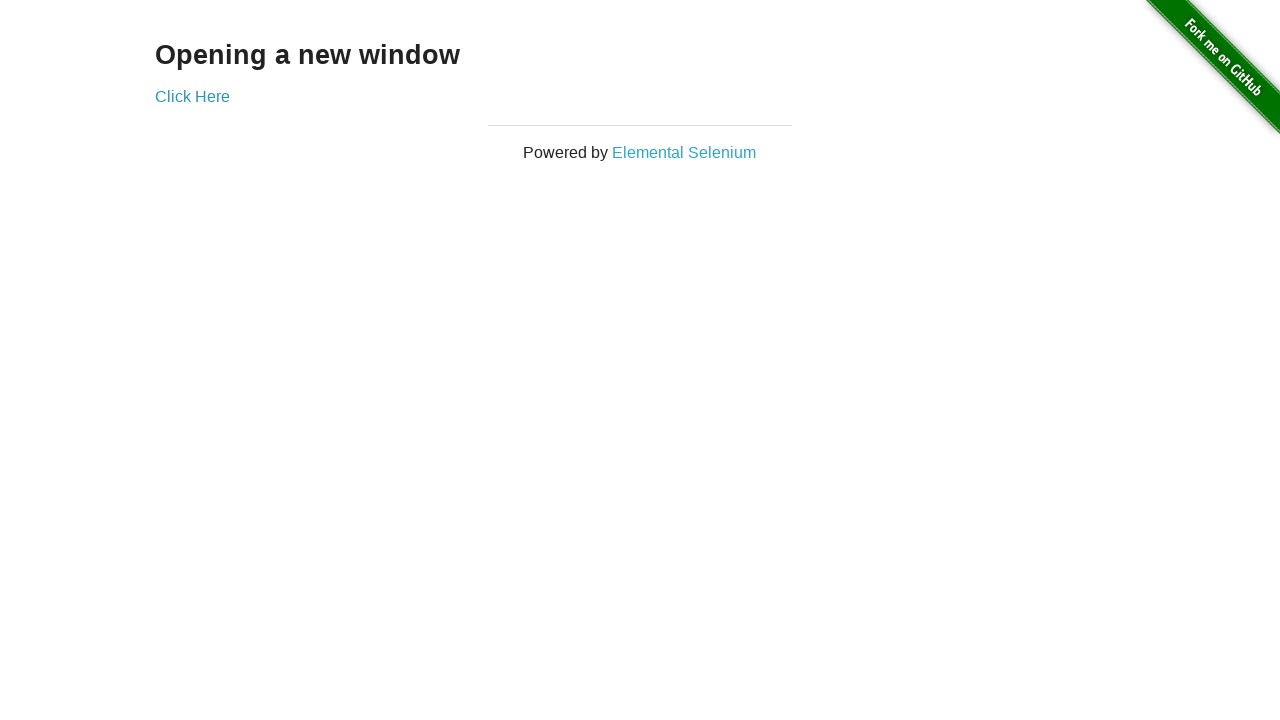

Captured new window handle
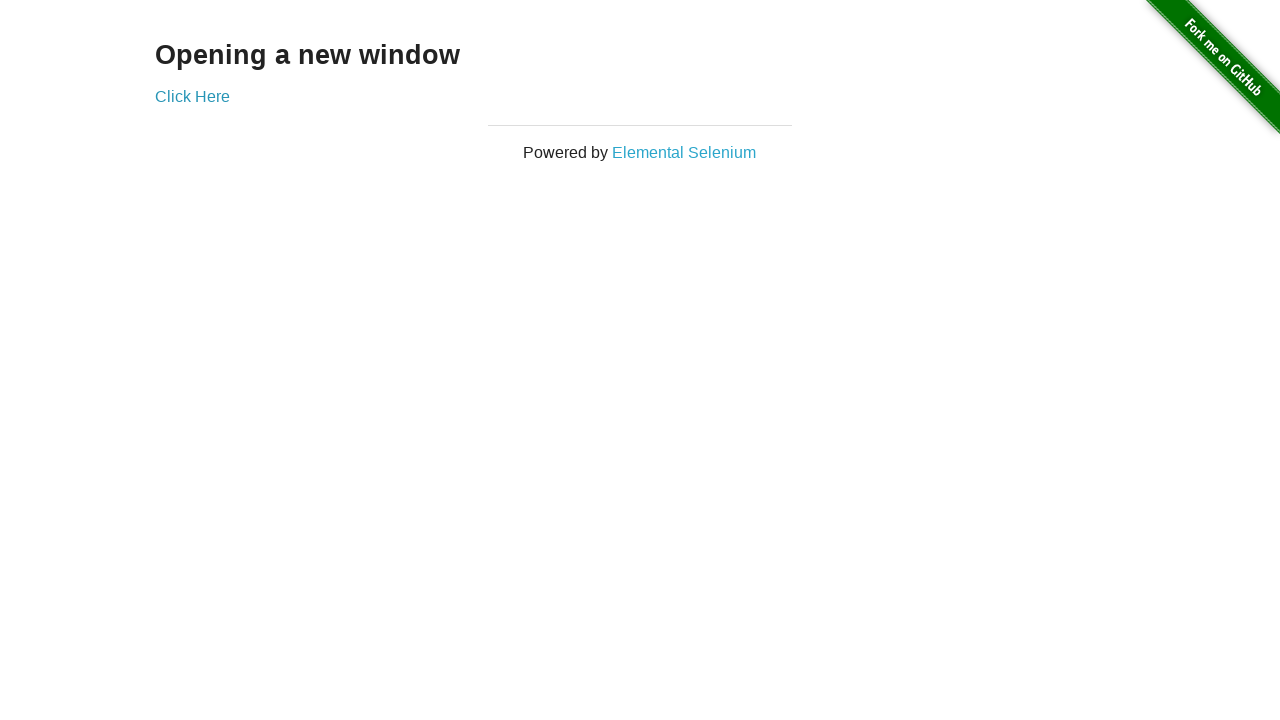

Verified original window title is 'The Internet'
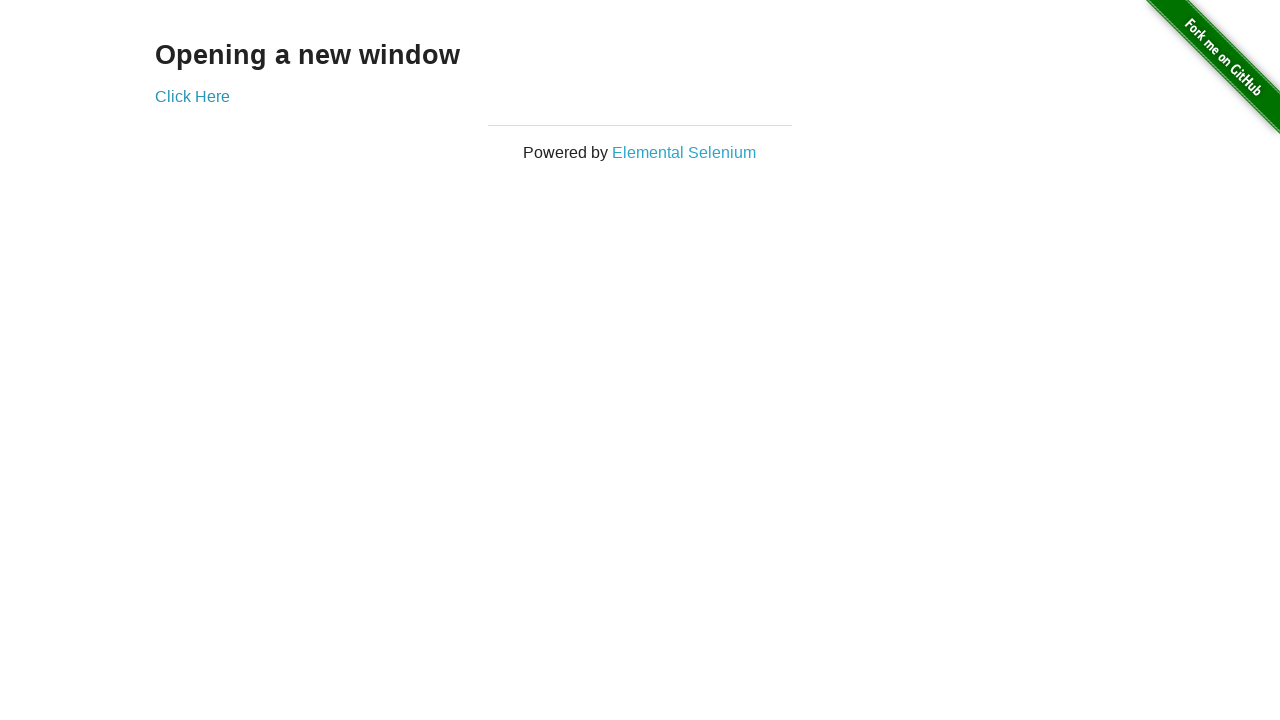

Waited for new window to load
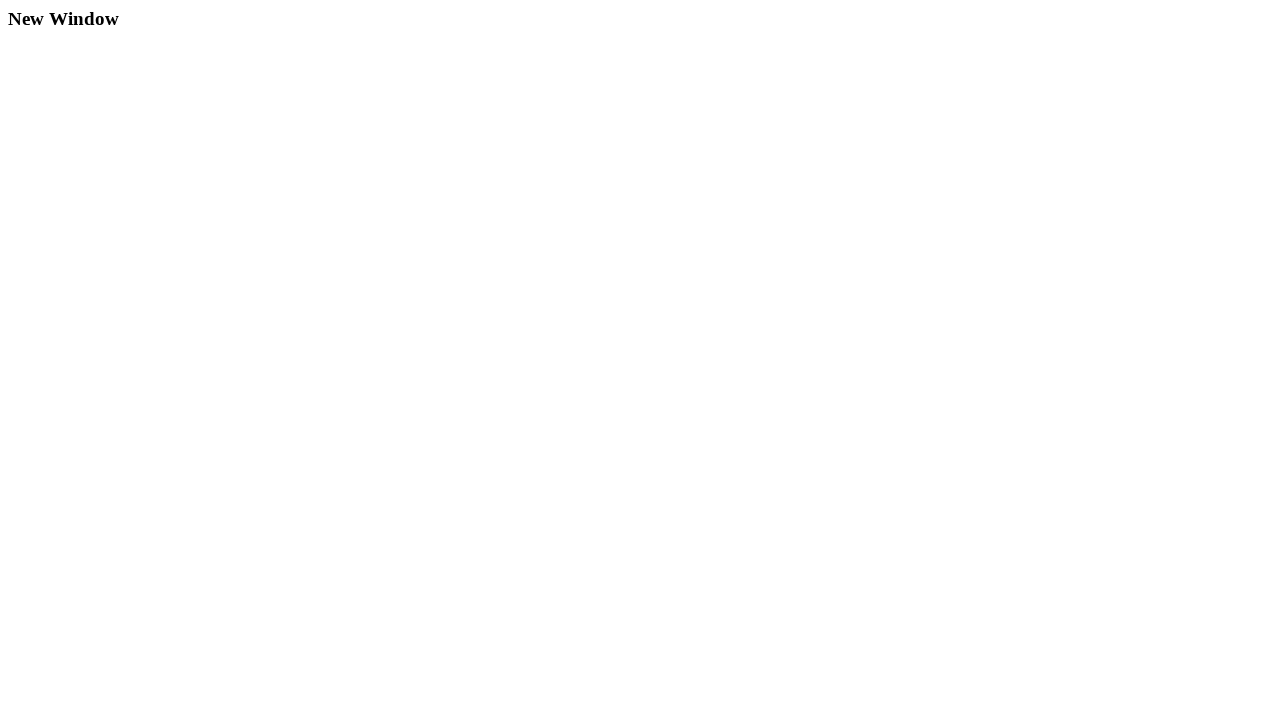

Verified new window title is 'New Window'
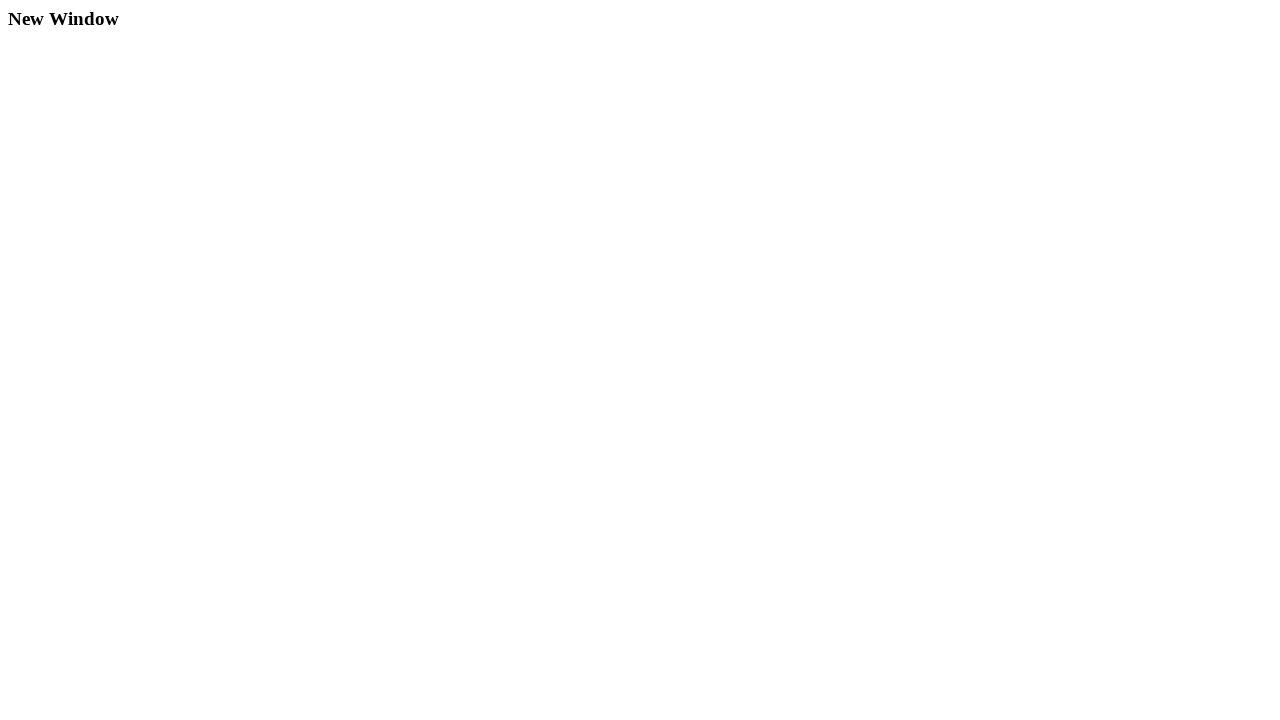

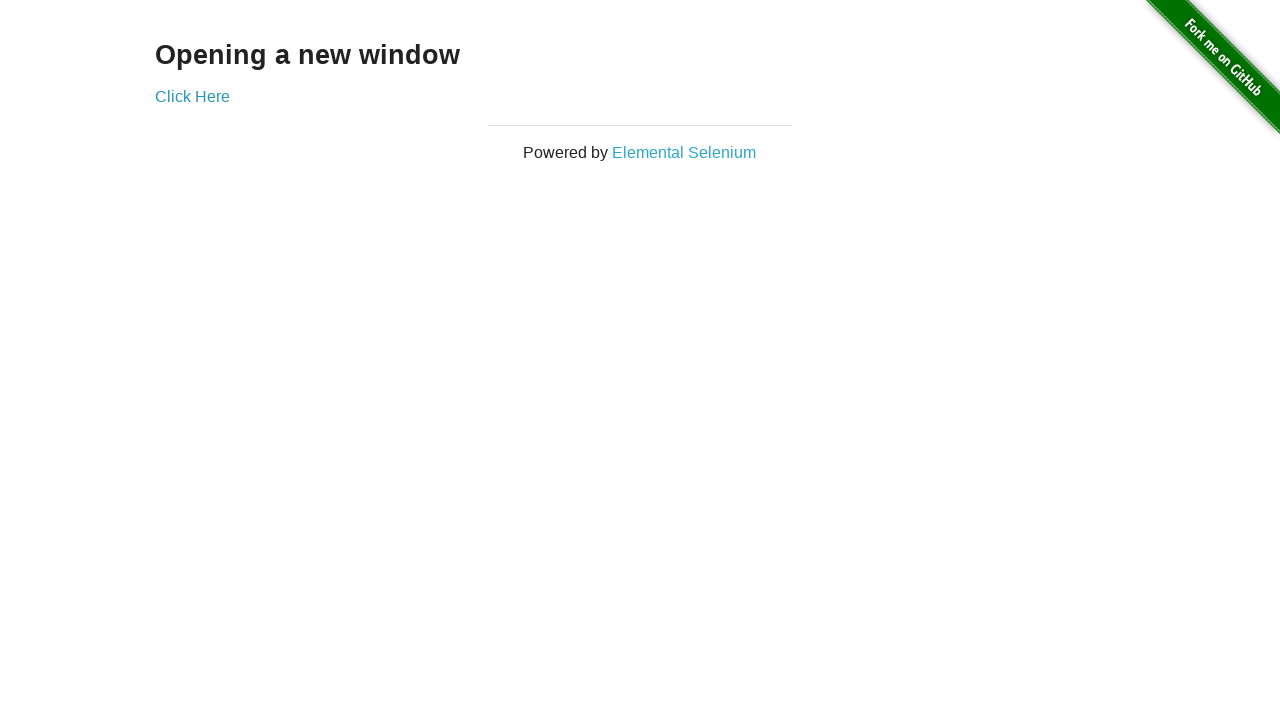